Tests drag and drop functionality on jQuery UI demo page by dragging an element and dropping it onto a target area

Starting URL: http://jqueryui.com/droppable/

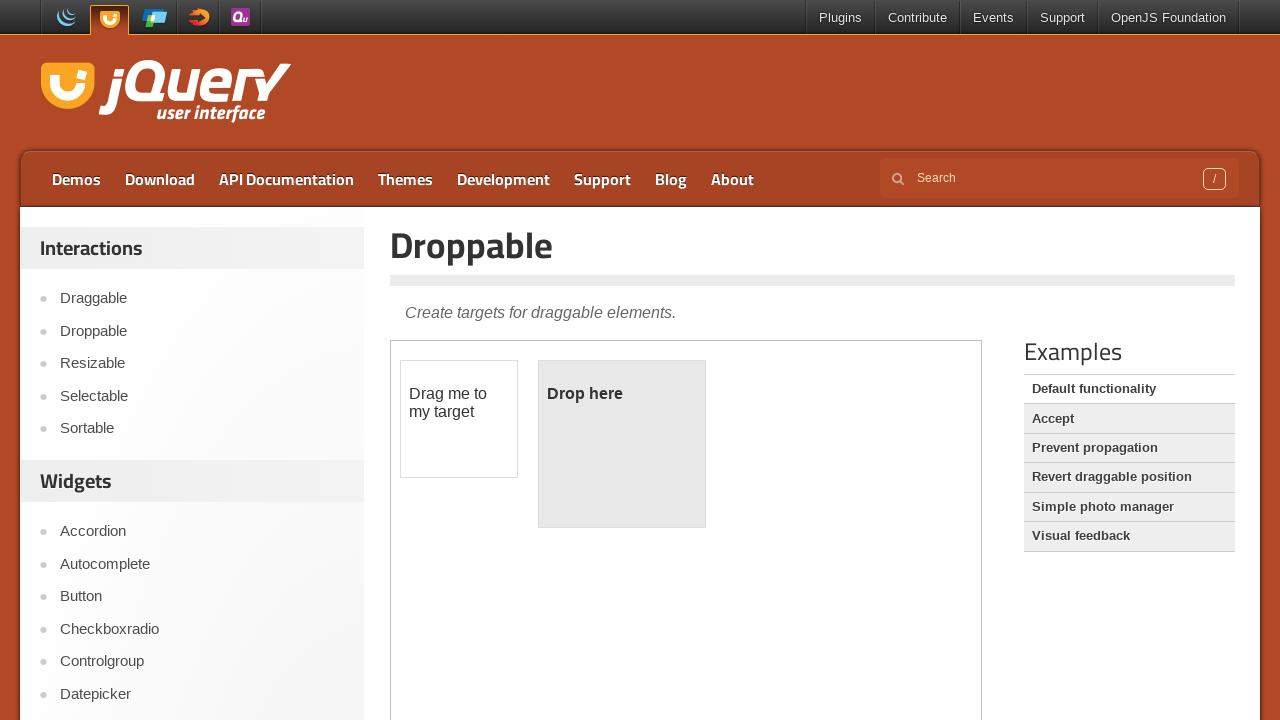

Located the demo iframe containing drag and drop elements
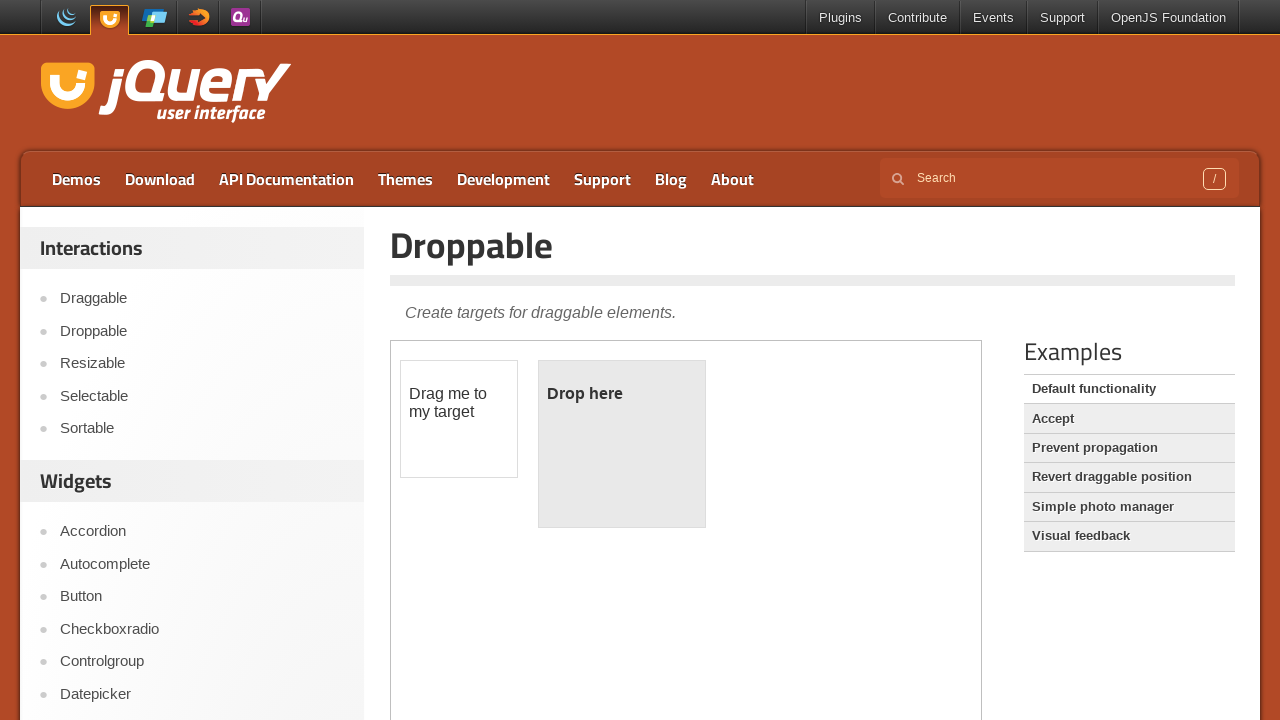

Located the draggable element
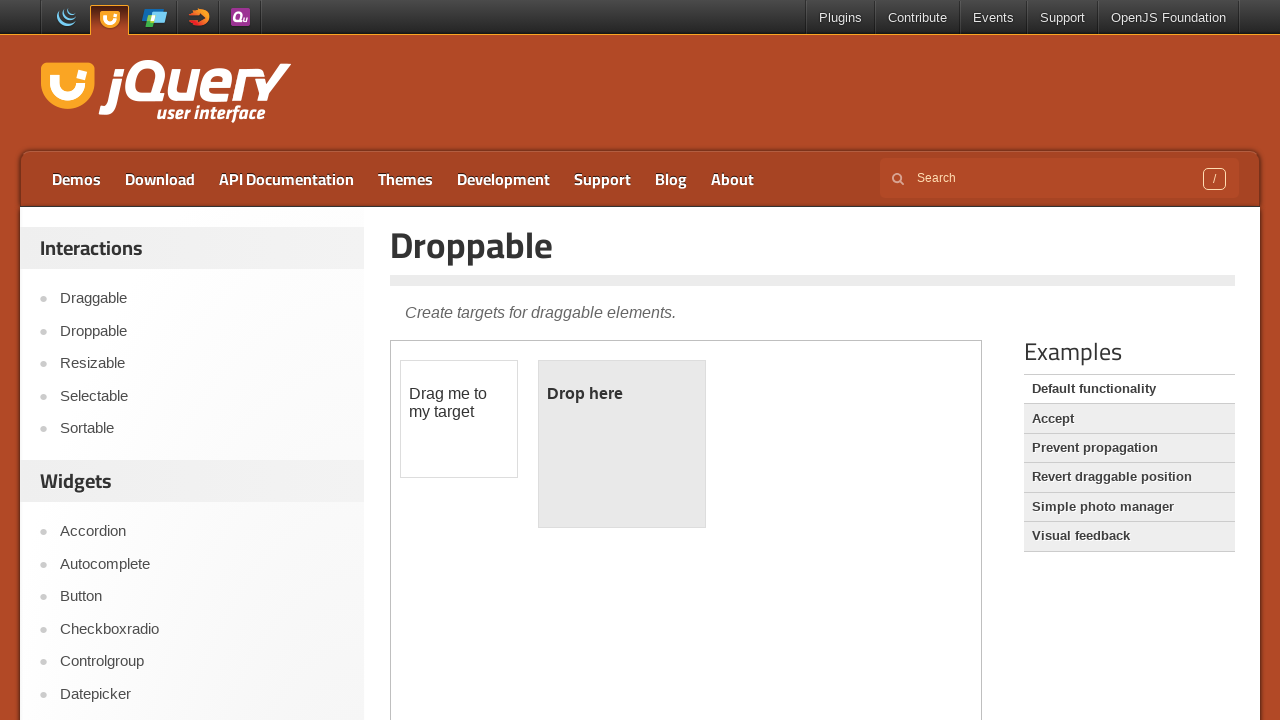

Located the droppable target area
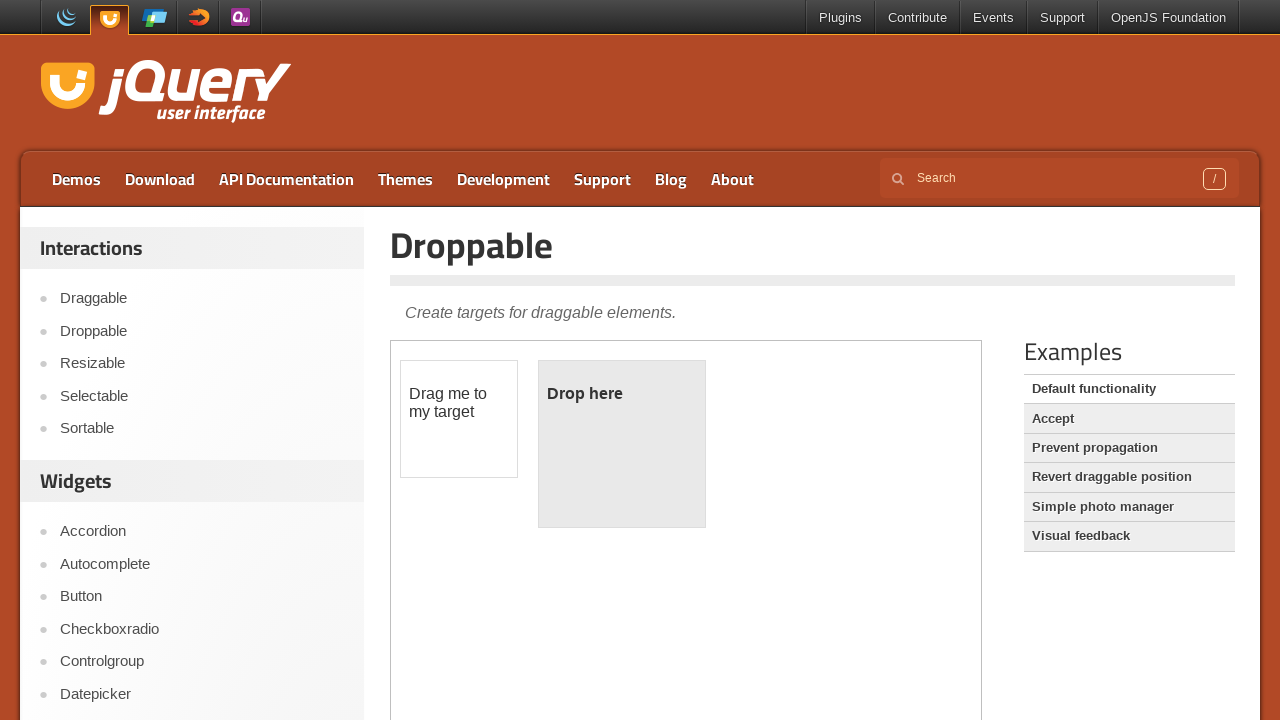

Performed drag and drop operation from draggable element to droppable target at (622, 444)
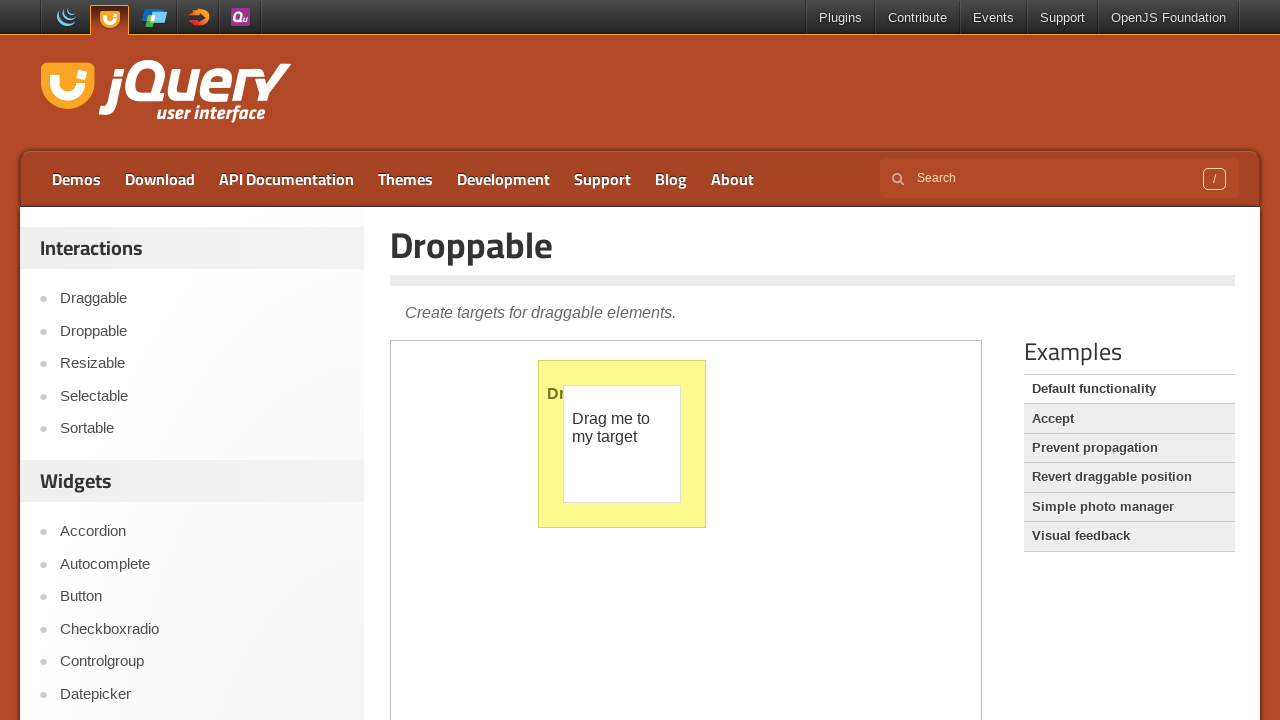

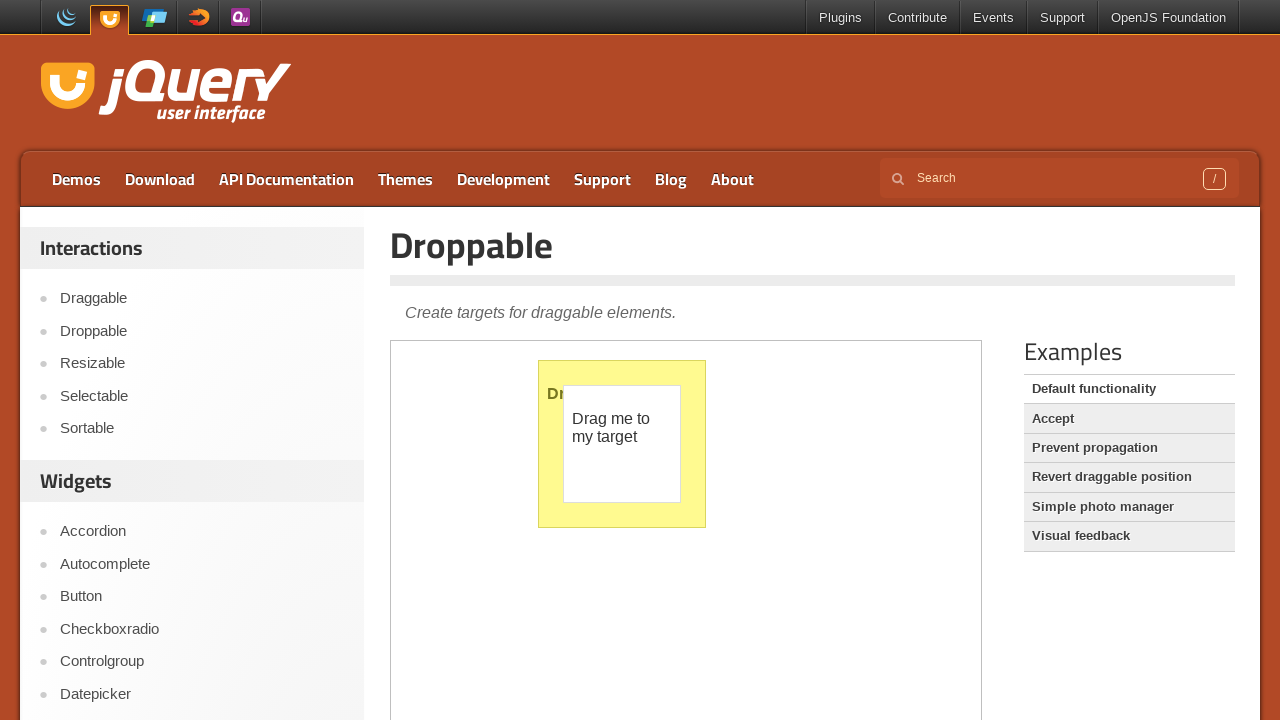